Tests mouse actions including hover menus, clicking dropdown options, double-clicking a button, and context click (right-click).

Starting URL: https://seleniumbase.io/demo_page

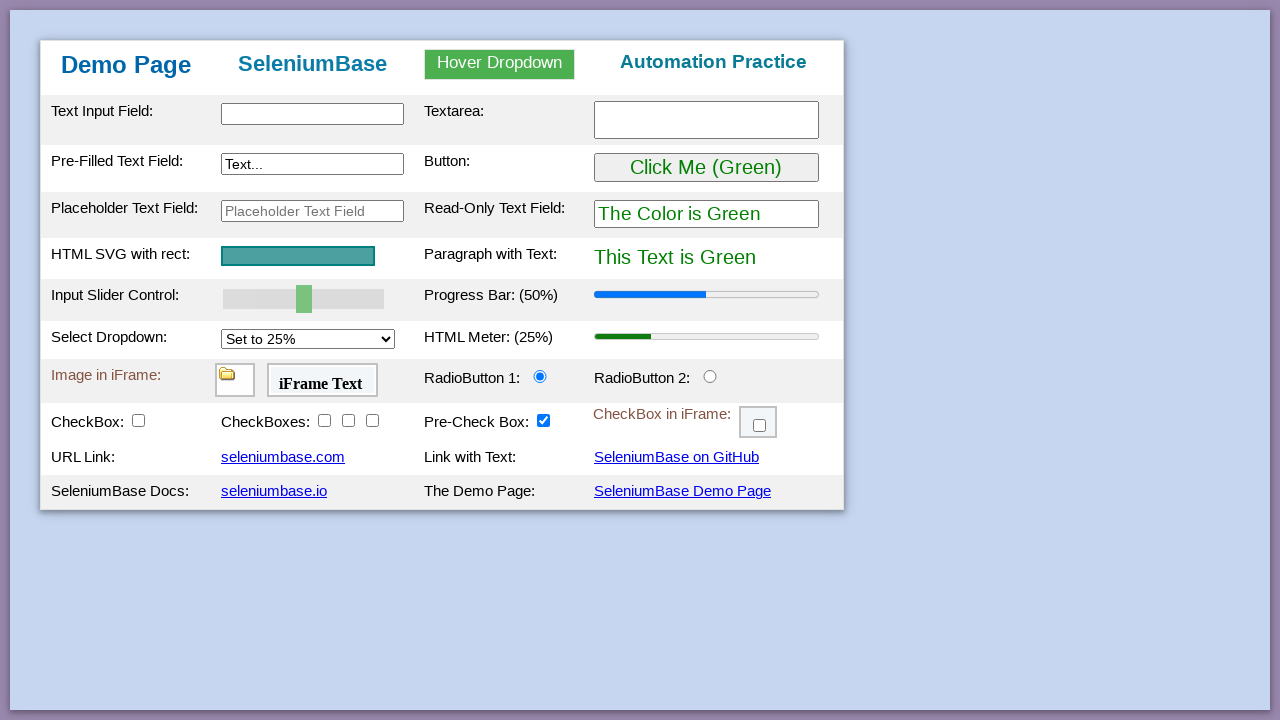

Hovered over dropdown menu at (500, 64) on #myDropdown
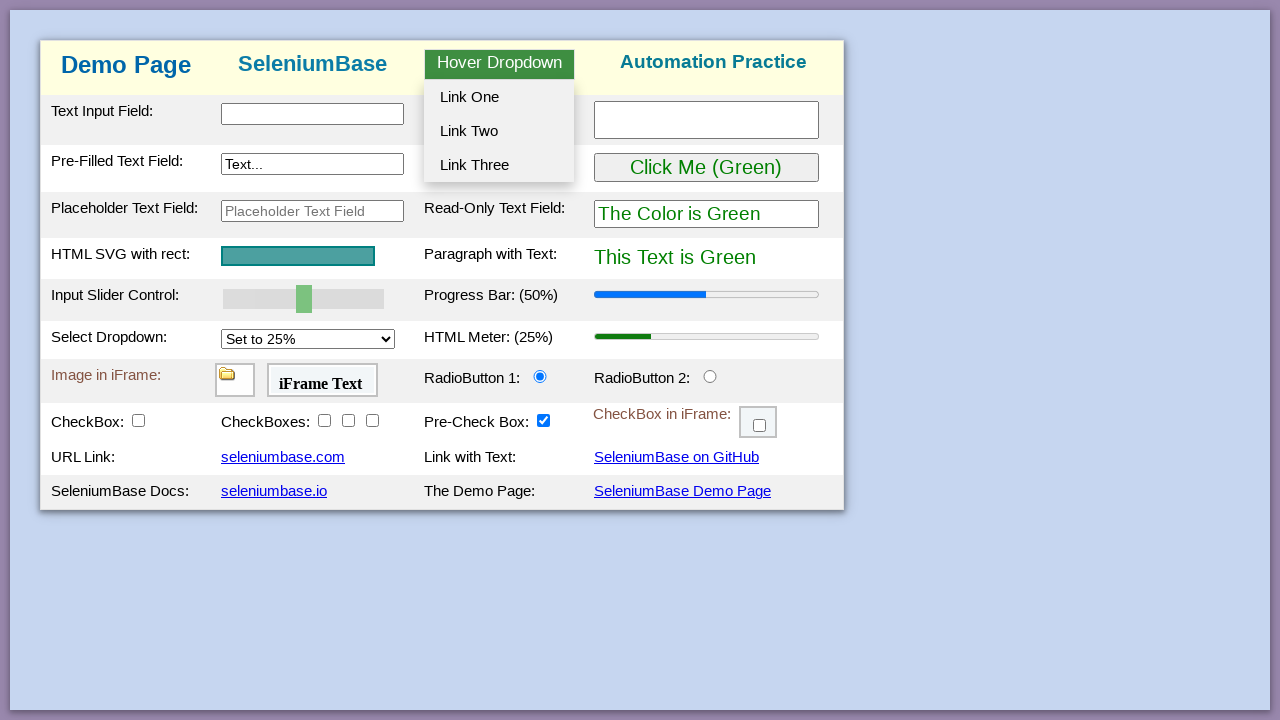

Clicked dropdown option 1 at (499, 97) on #dropOption1
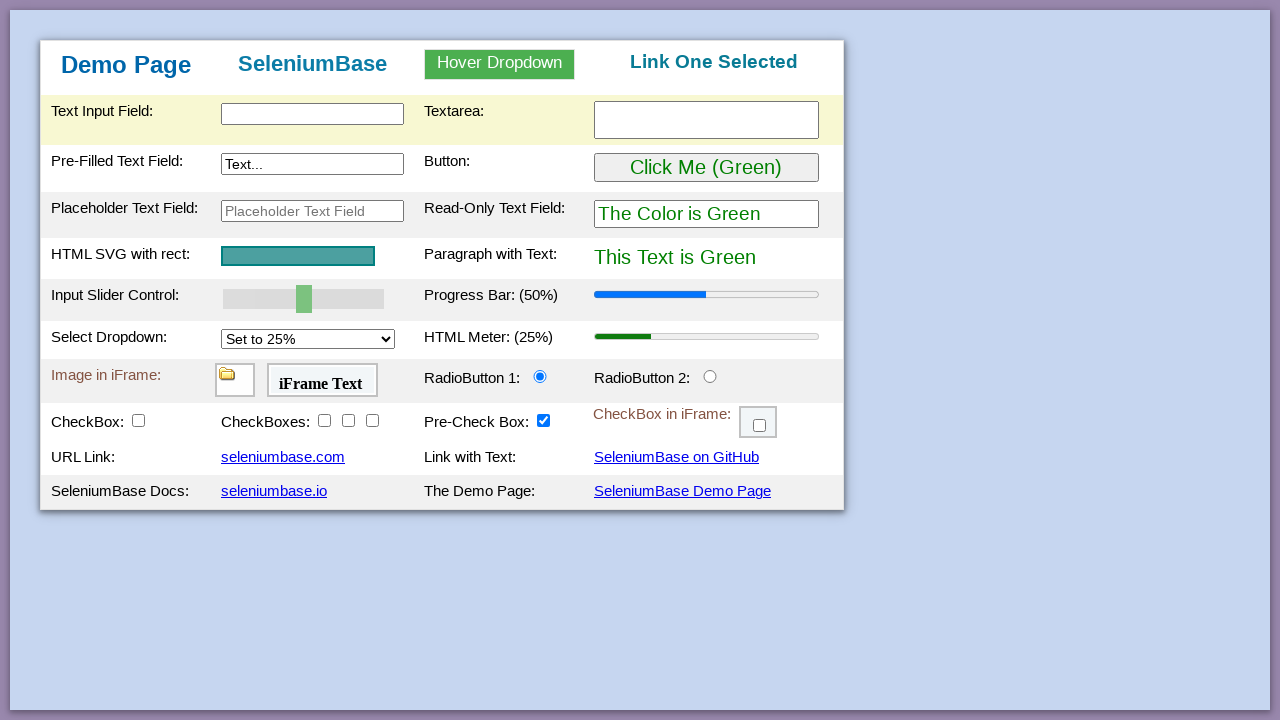

Hovered over dropdown menu at (500, 64) on #myDropdown
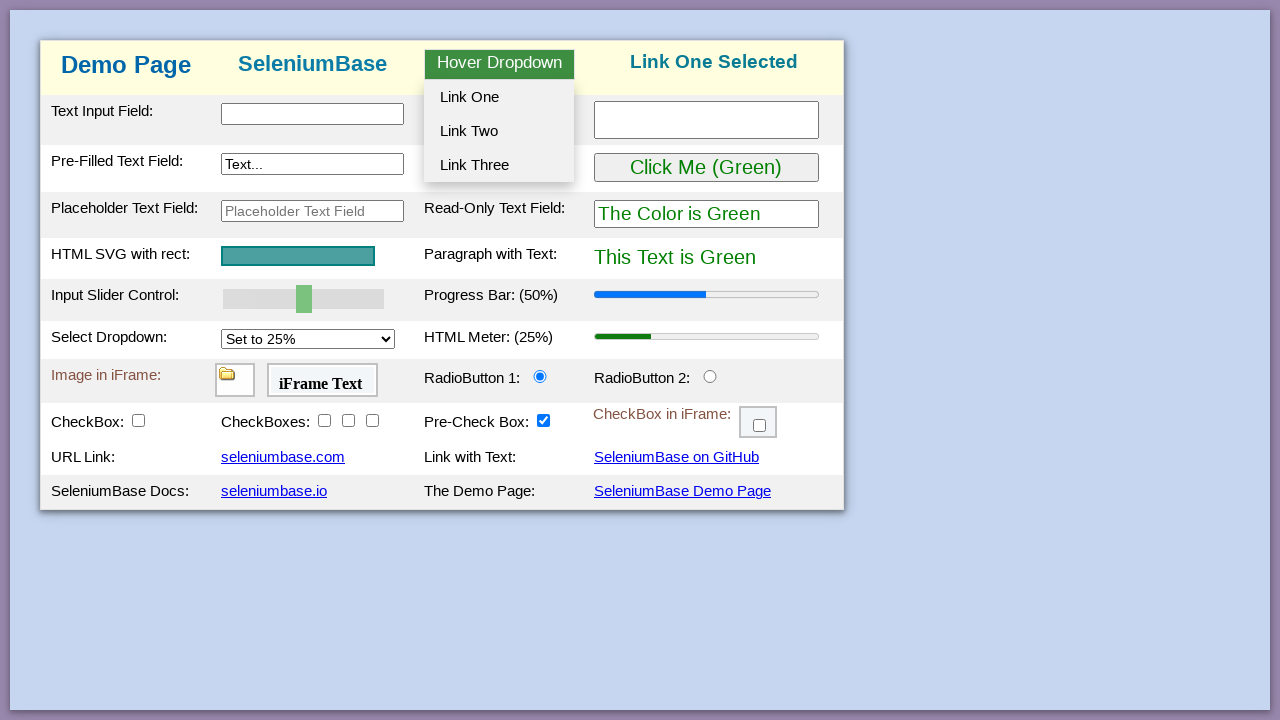

Clicked dropdown option 2 at (499, 131) on #dropOption2
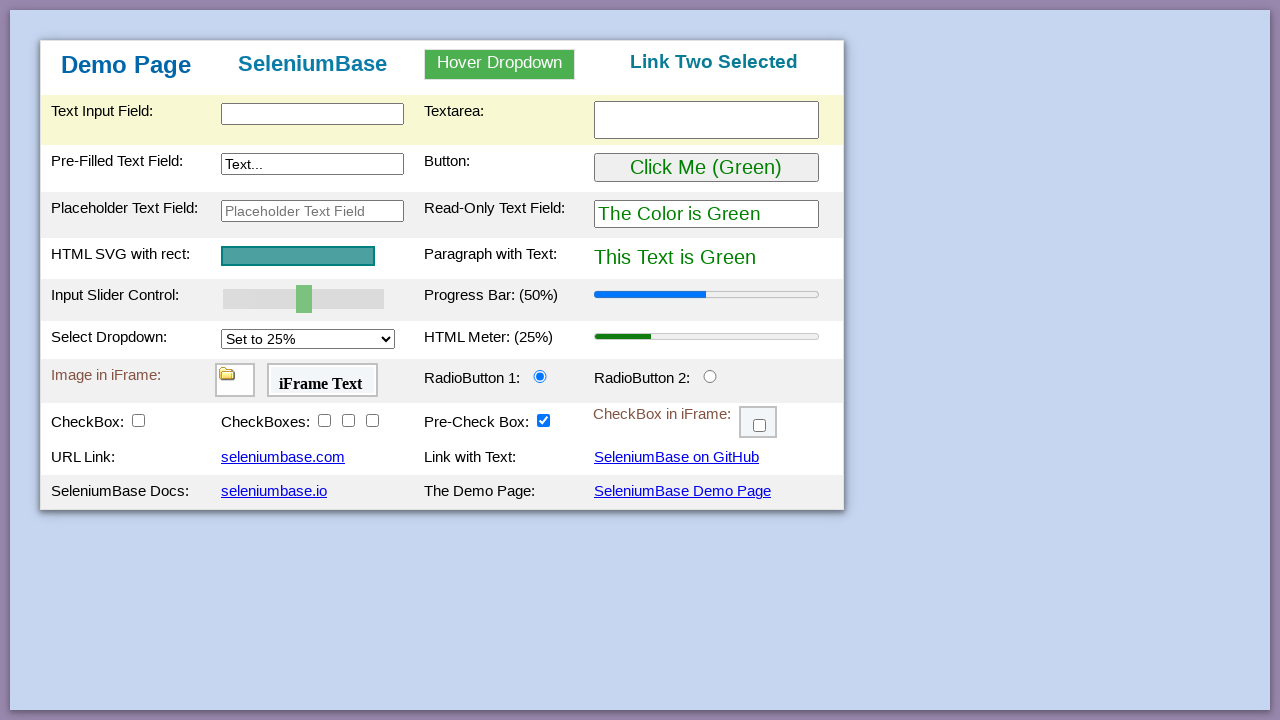

Hovered over dropdown menu at (500, 64) on #myDropdown
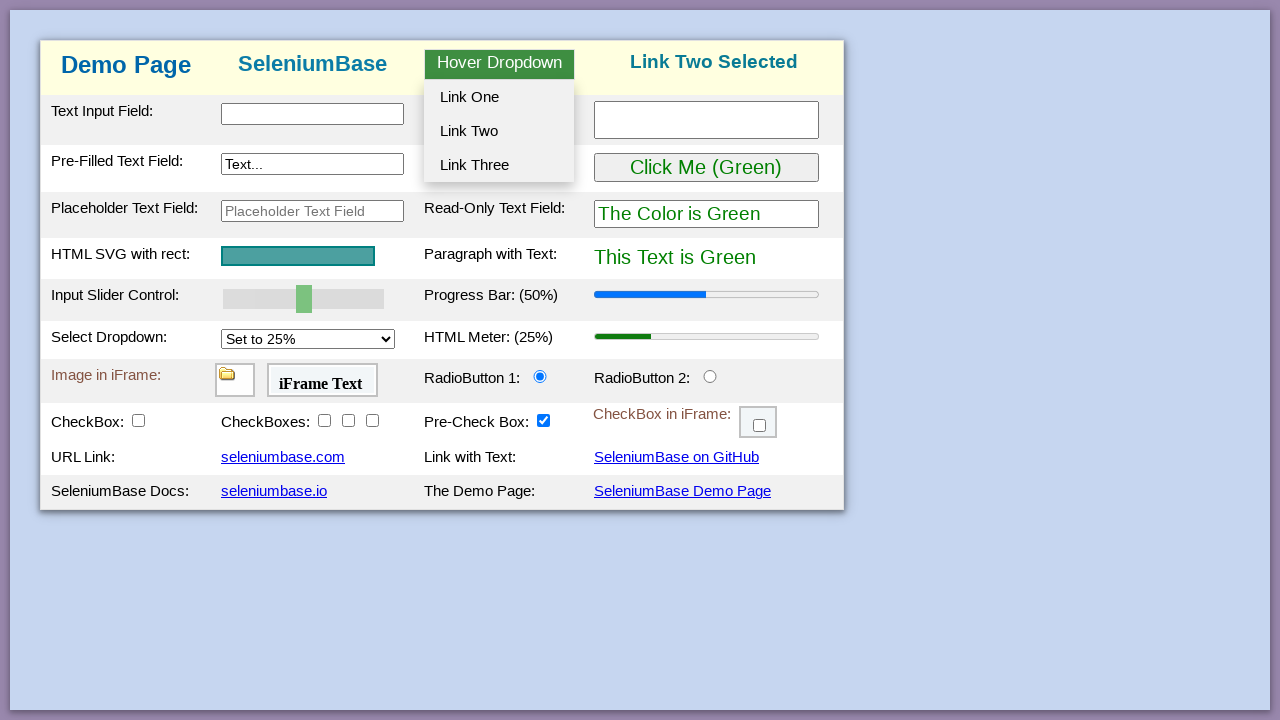

Clicked dropdown option 3 at (499, 165) on #dropOption3
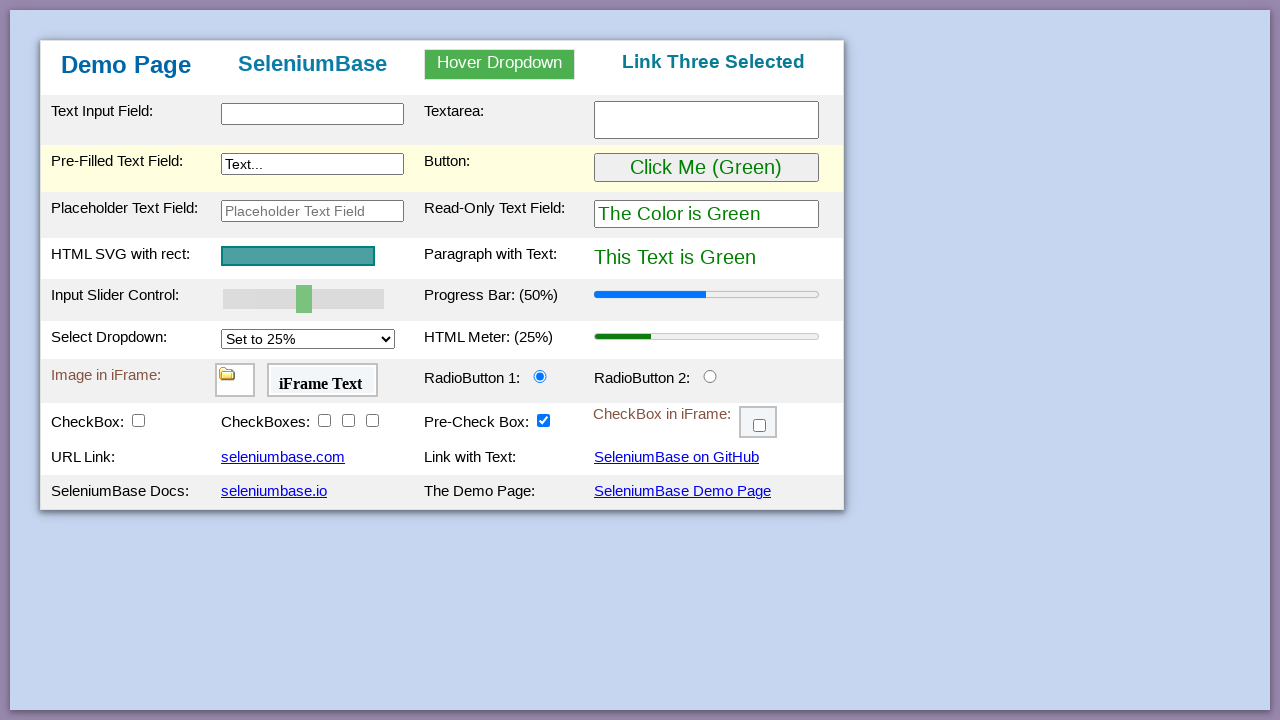

Double-clicked the button at (706, 168) on #myButton
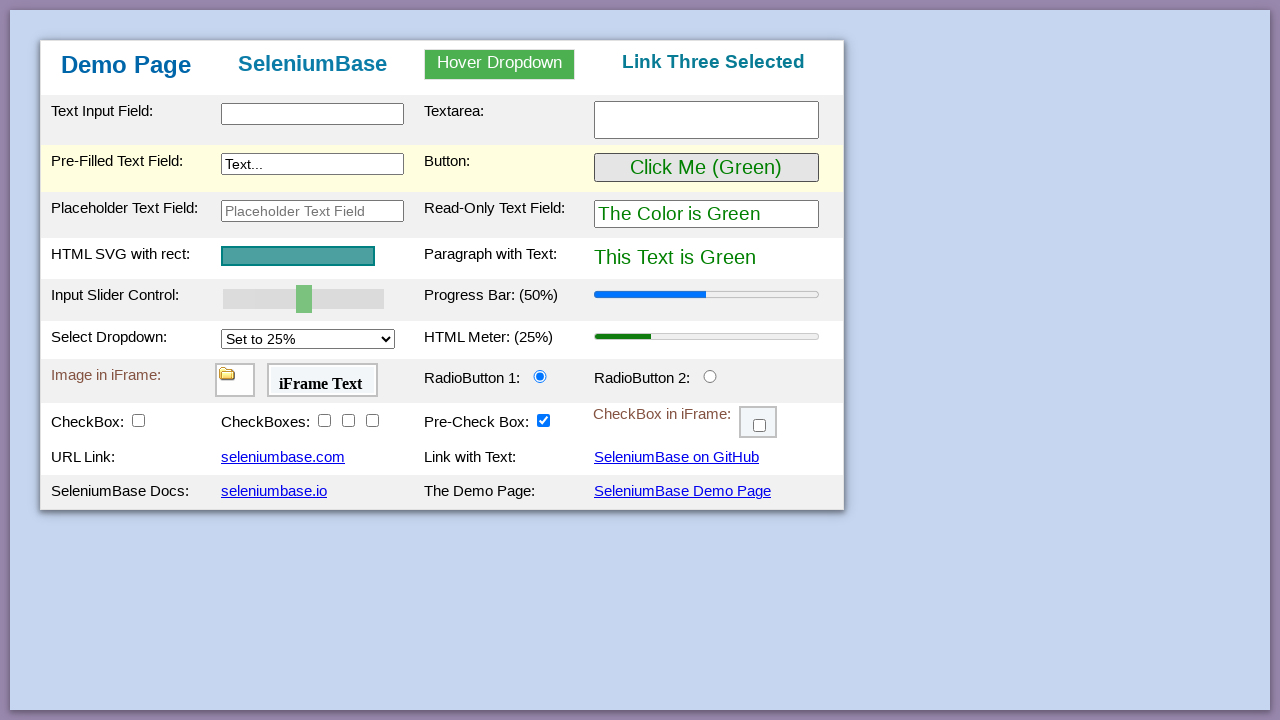

Double-clicked the button again at (706, 168) on #myButton
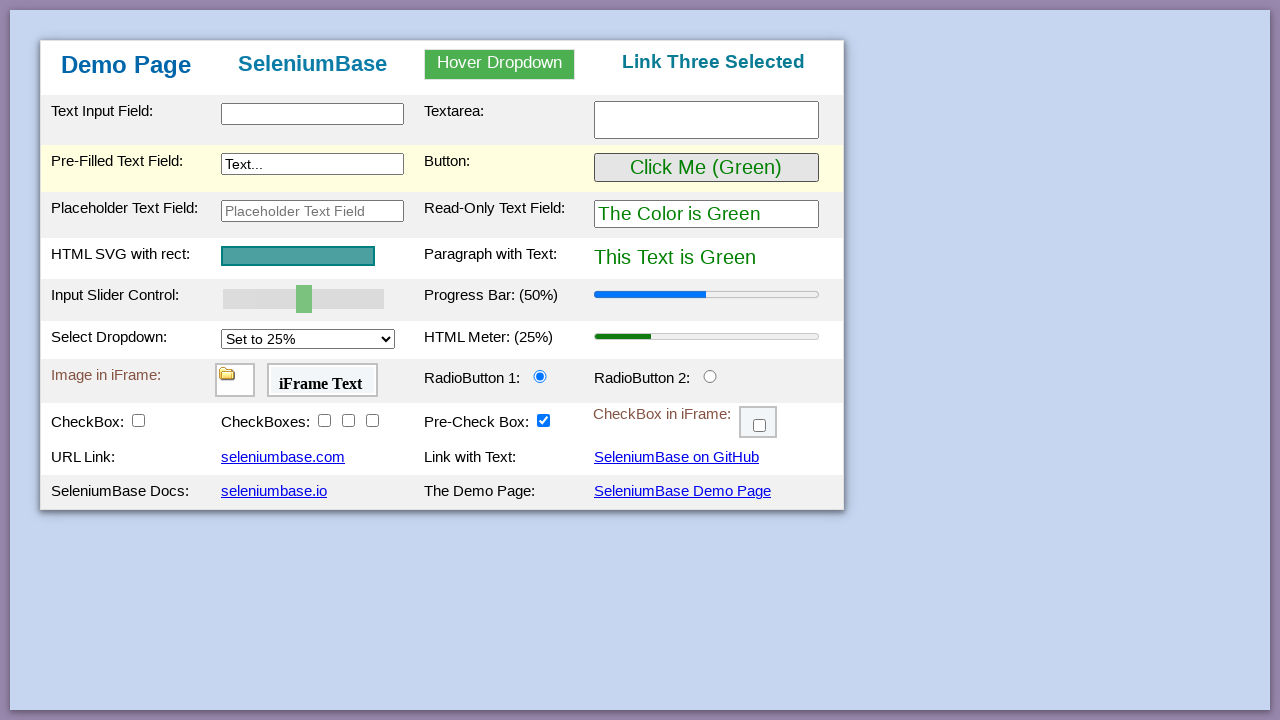

Right-clicked (context click) on page body at (640, 360) on body
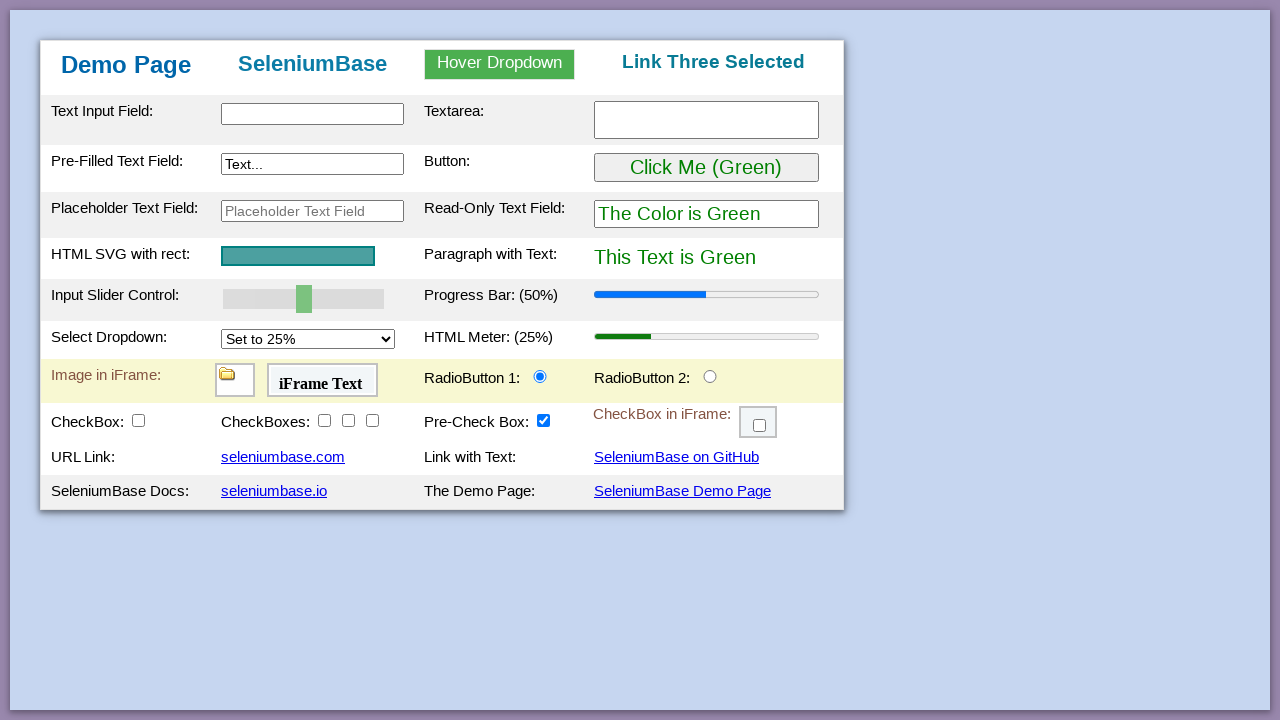

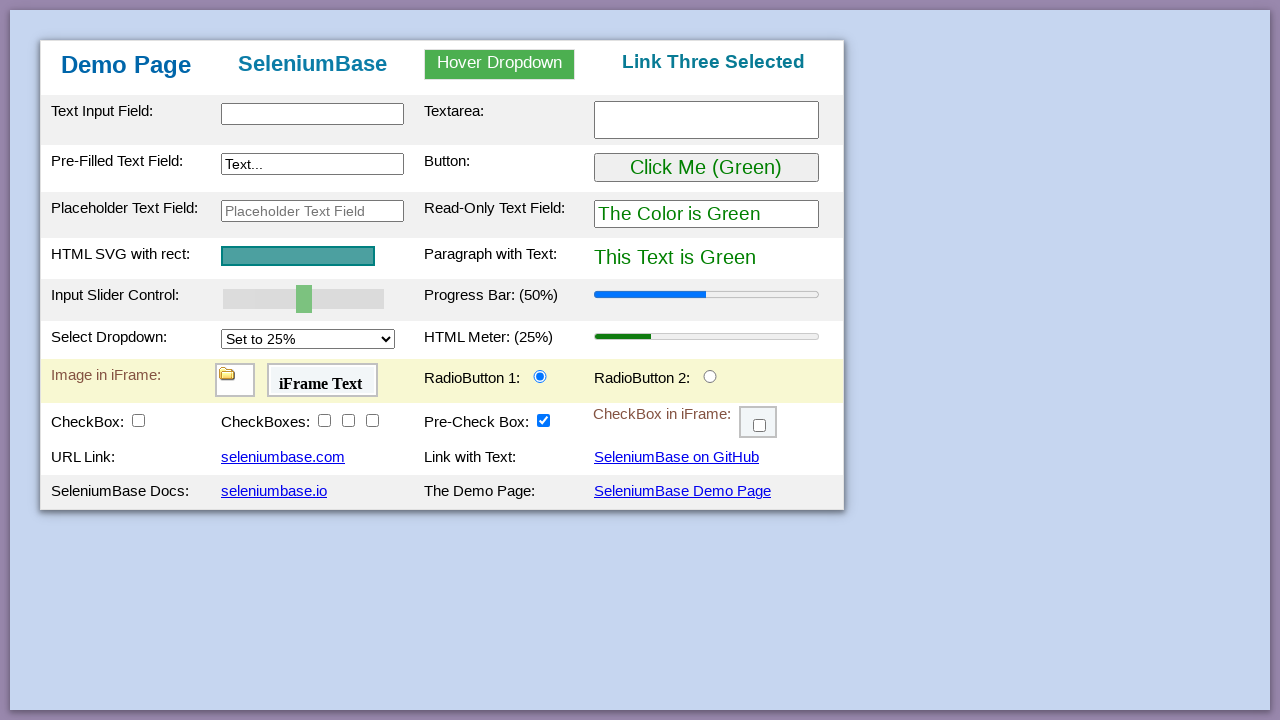